Navigates to RedBus homepage and verifies the page URL matches the expected URL

Starting URL: https://www.redbus.in/

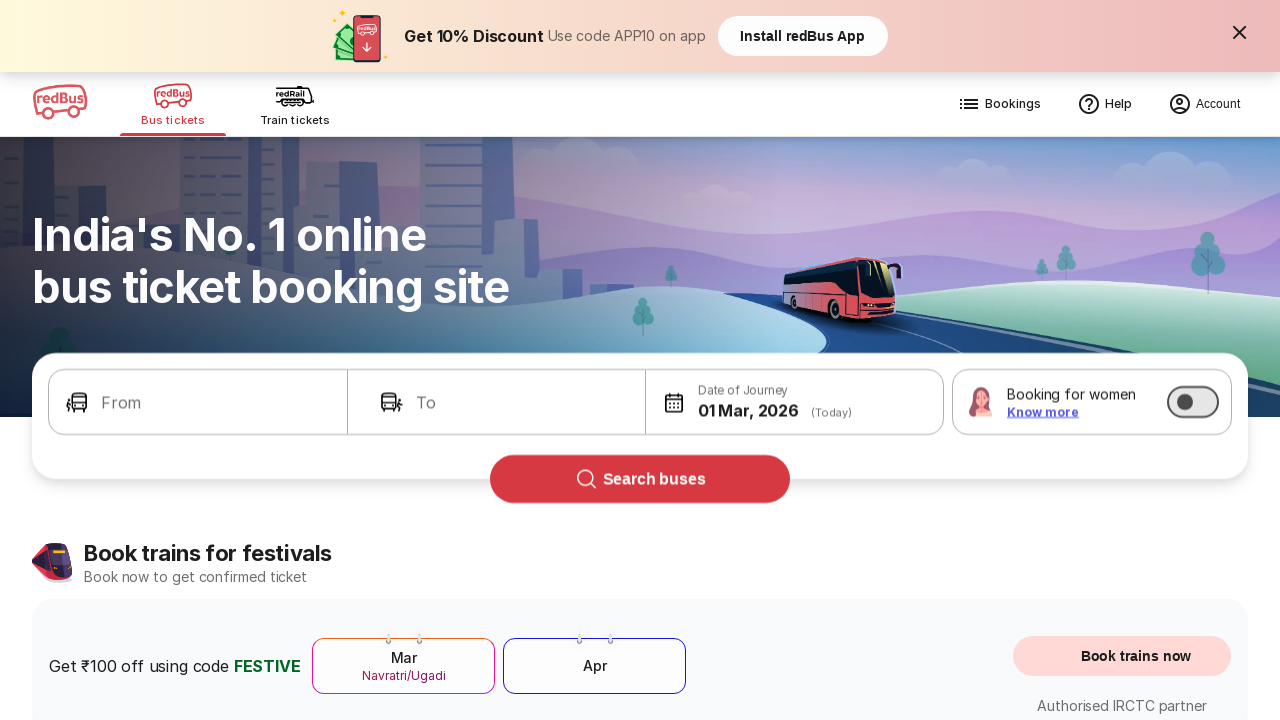

Verified RedBus homepage URL matches expected URL https://www.redbus.in/
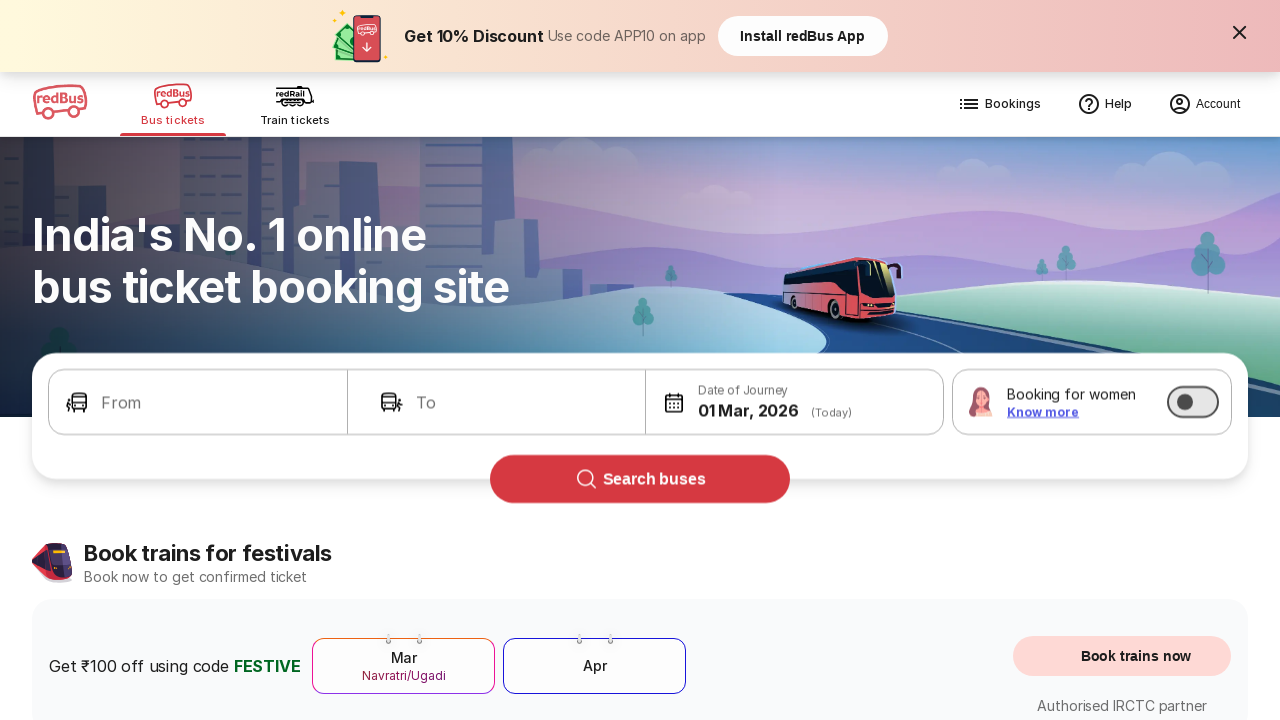

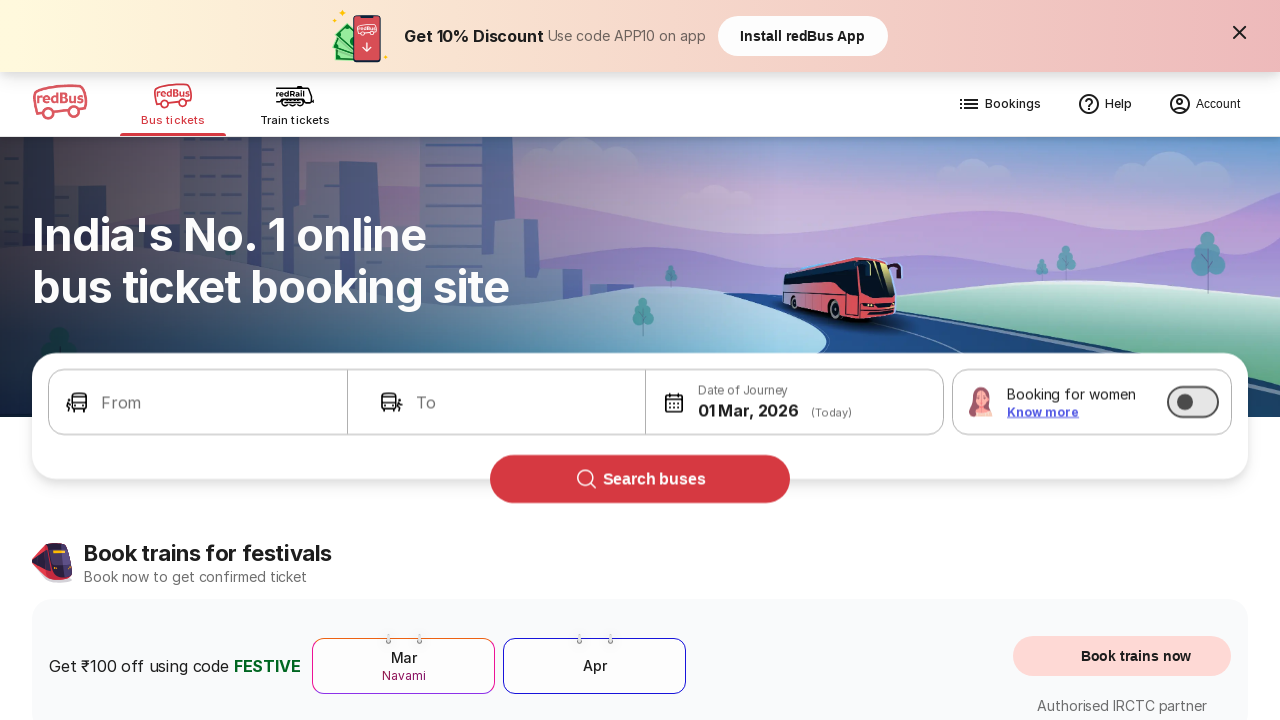